Navigates to alerts.in.ua and verifies the map div element exists

Starting URL: https://alerts.in.ua/

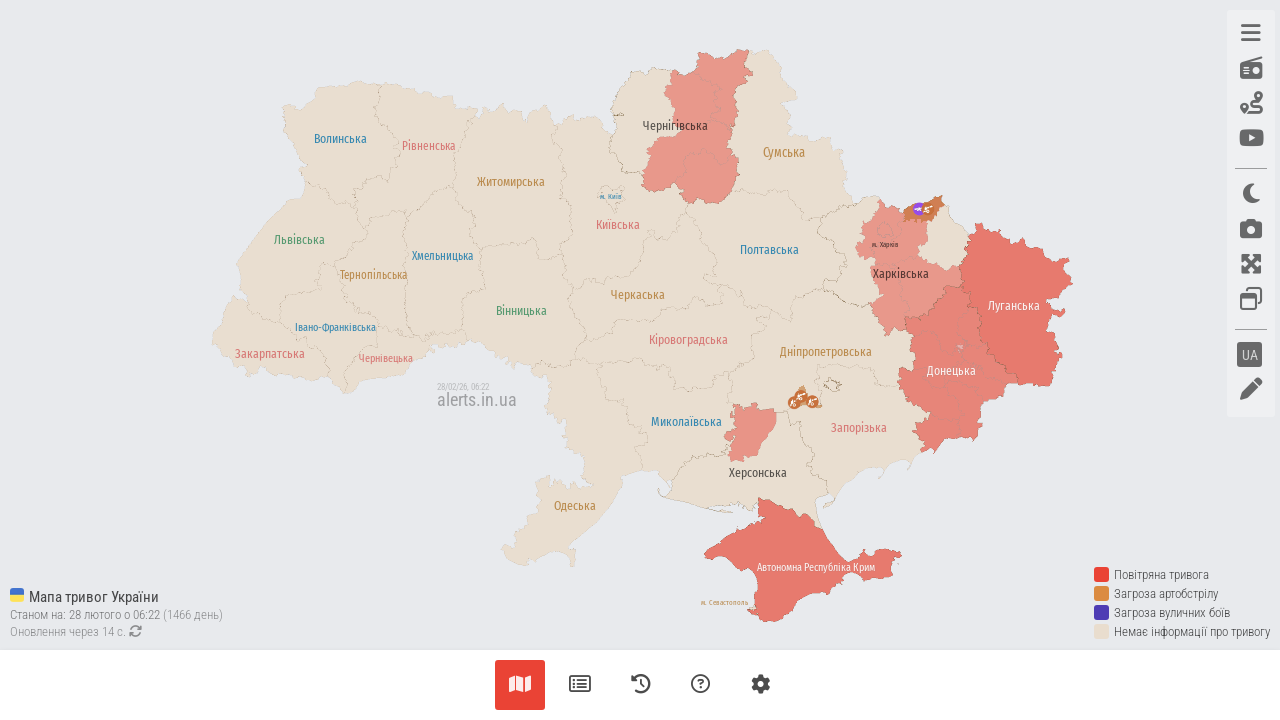

Navigated to alerts.in.ua
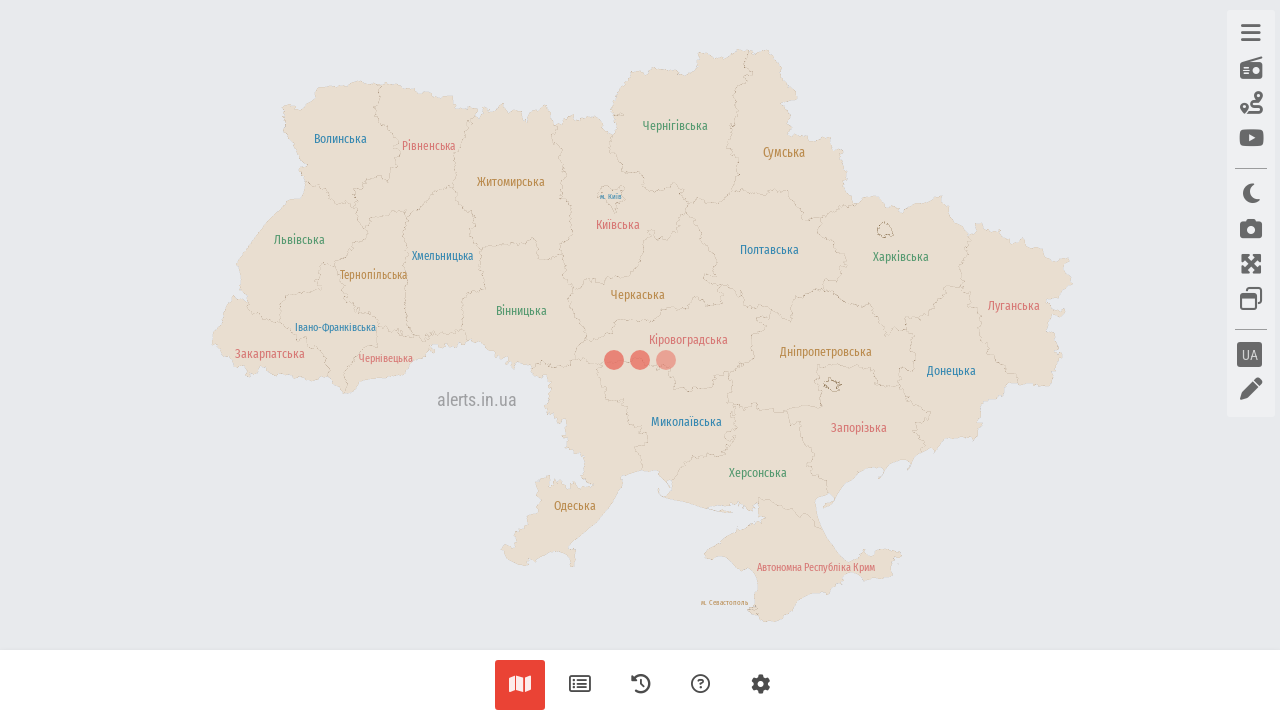

Map div element loaded and is present on page
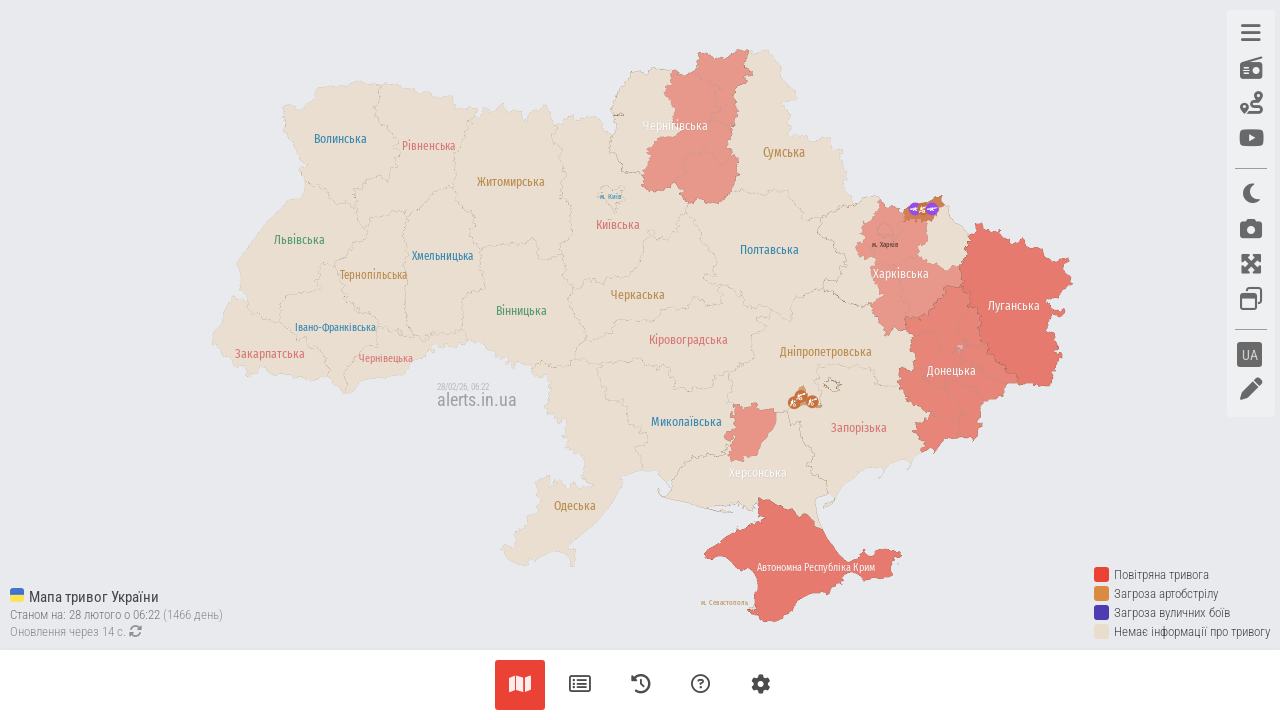

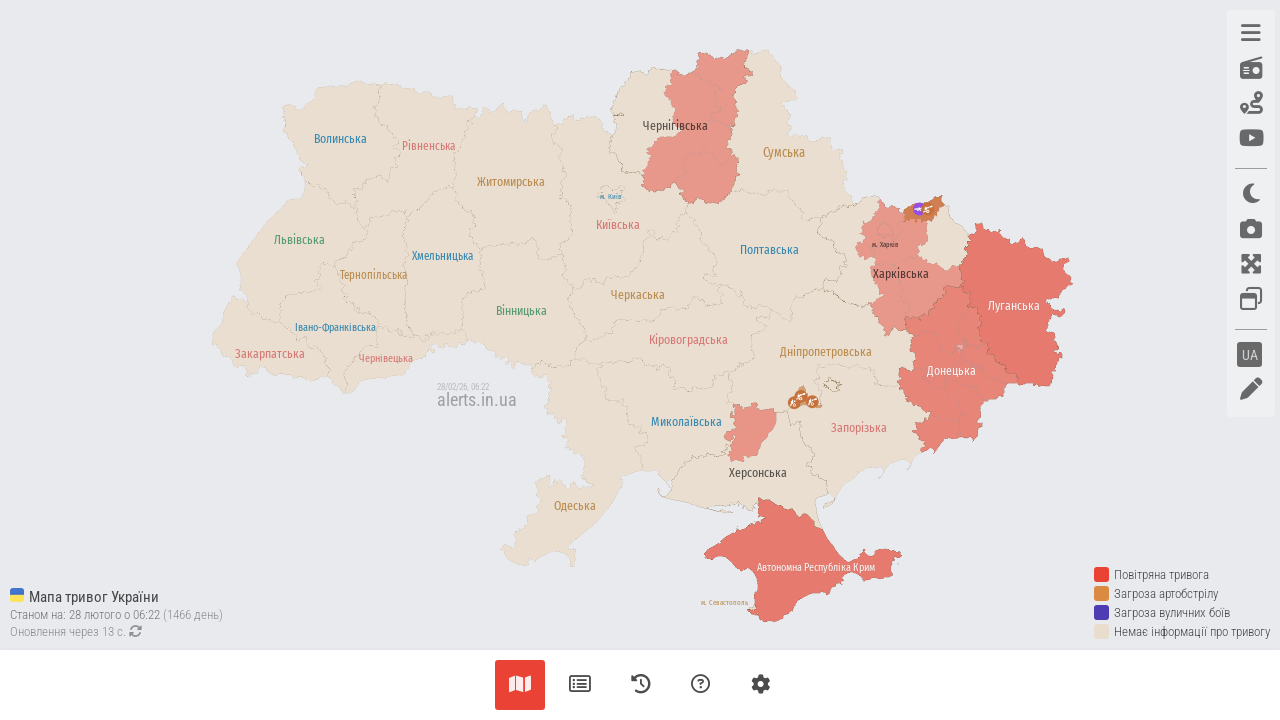